Tests a multi-step form workflow by clicking a specific link (calculated from a mathematical expression), then filling out a form with personal information including first name, last name, city, and country fields.

Starting URL: http://suninjuly.github.io/find_link_text

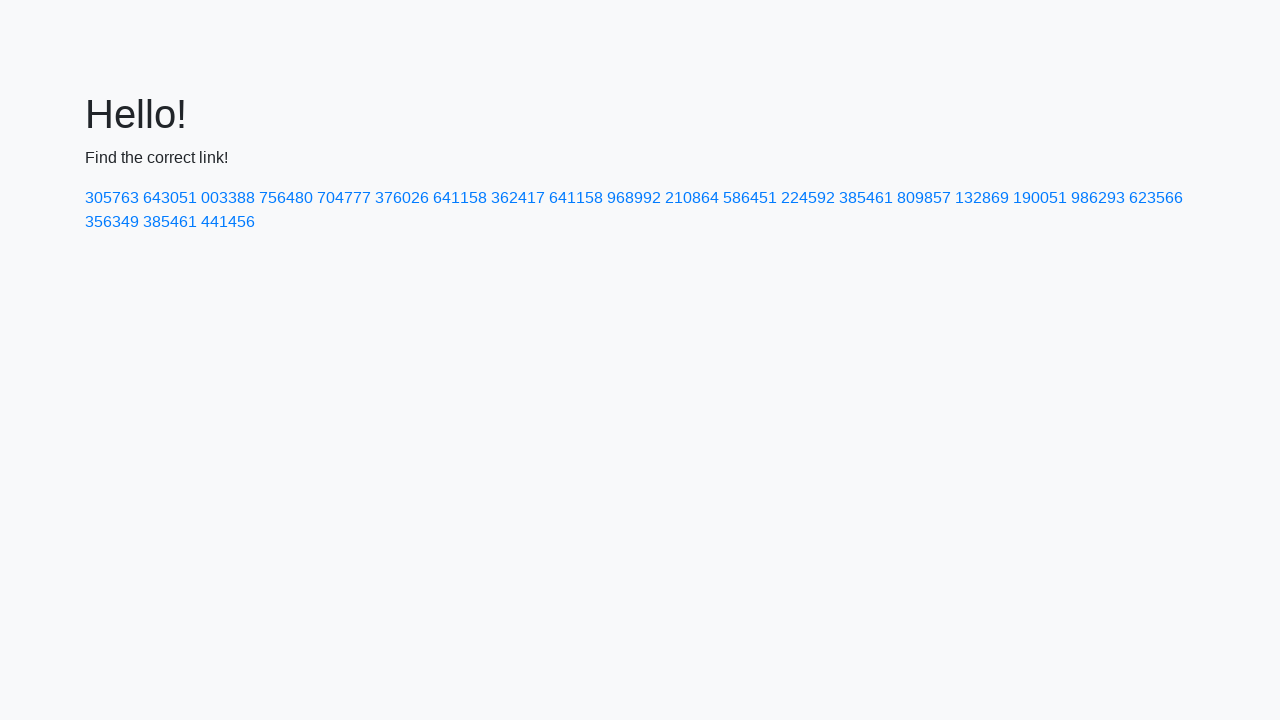

Clicked link with calculated text '224592' (pi^e * 10000) at (808, 198) on text=224592
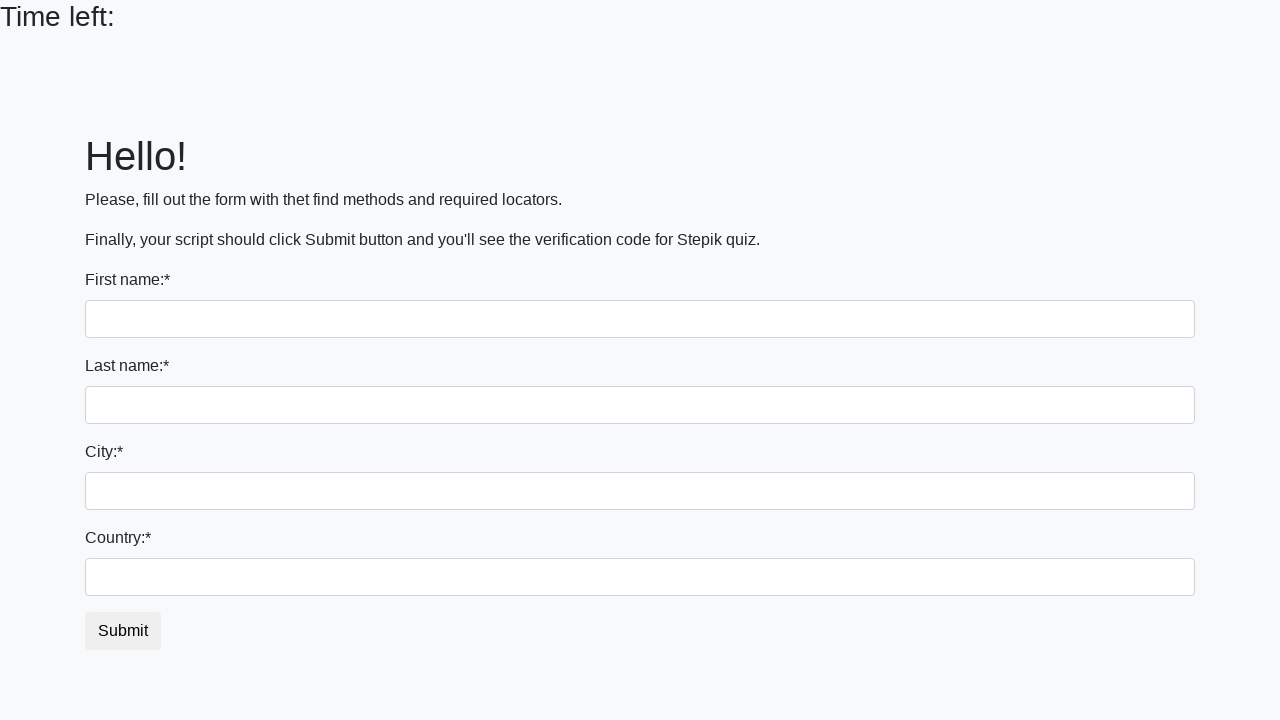

Filled first name field with 'Ivan' on input >> nth=0
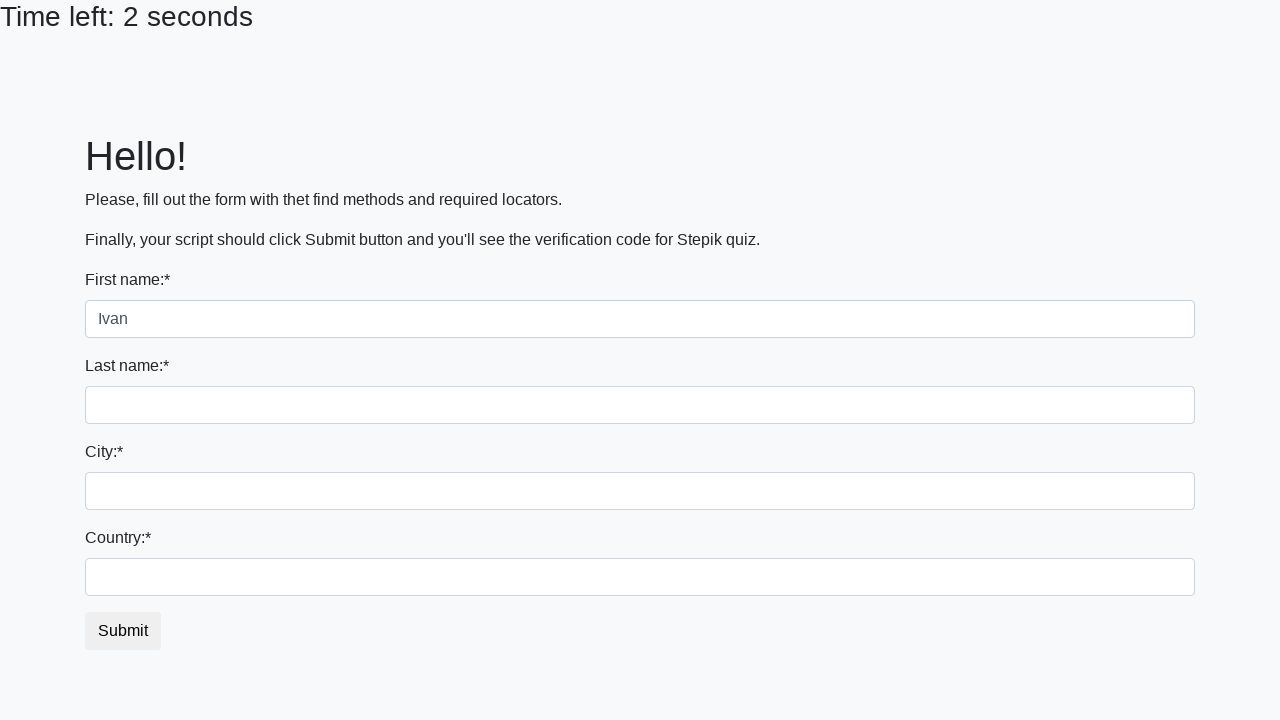

Filled last name field with 'Petrov' on input[name='last_name']
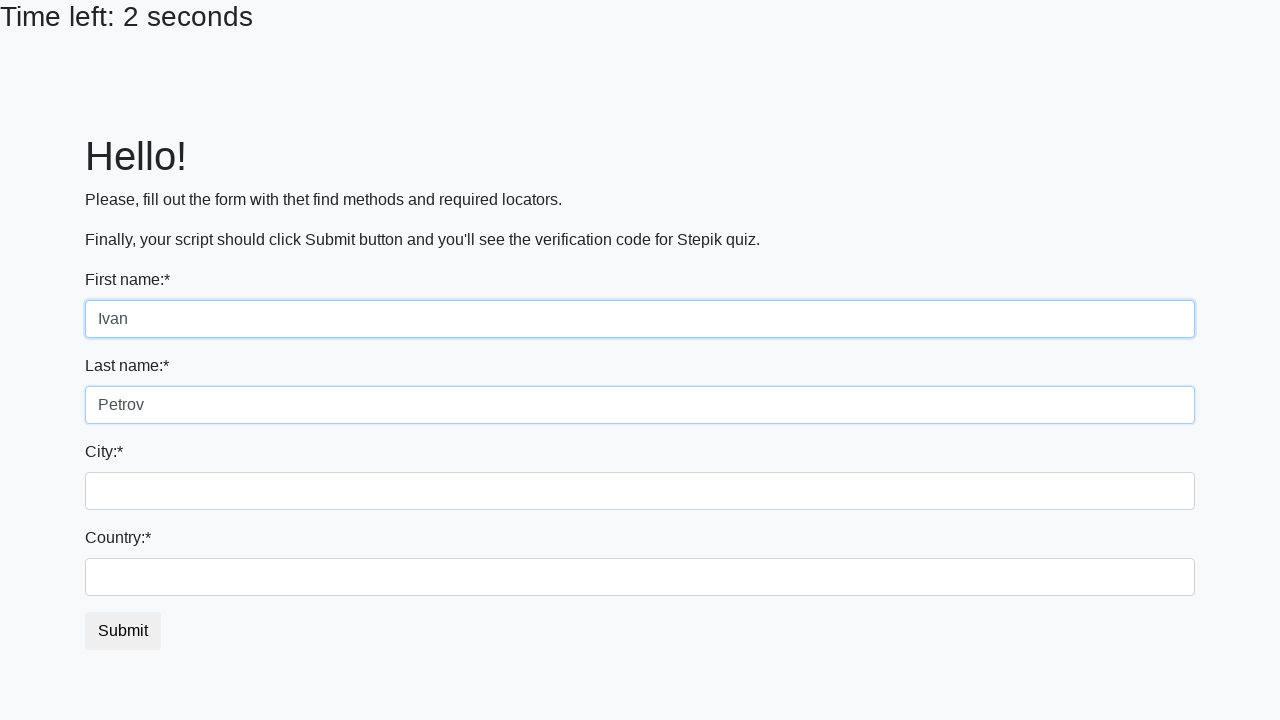

Filled city field with 'Smolensk' on .form-control.city
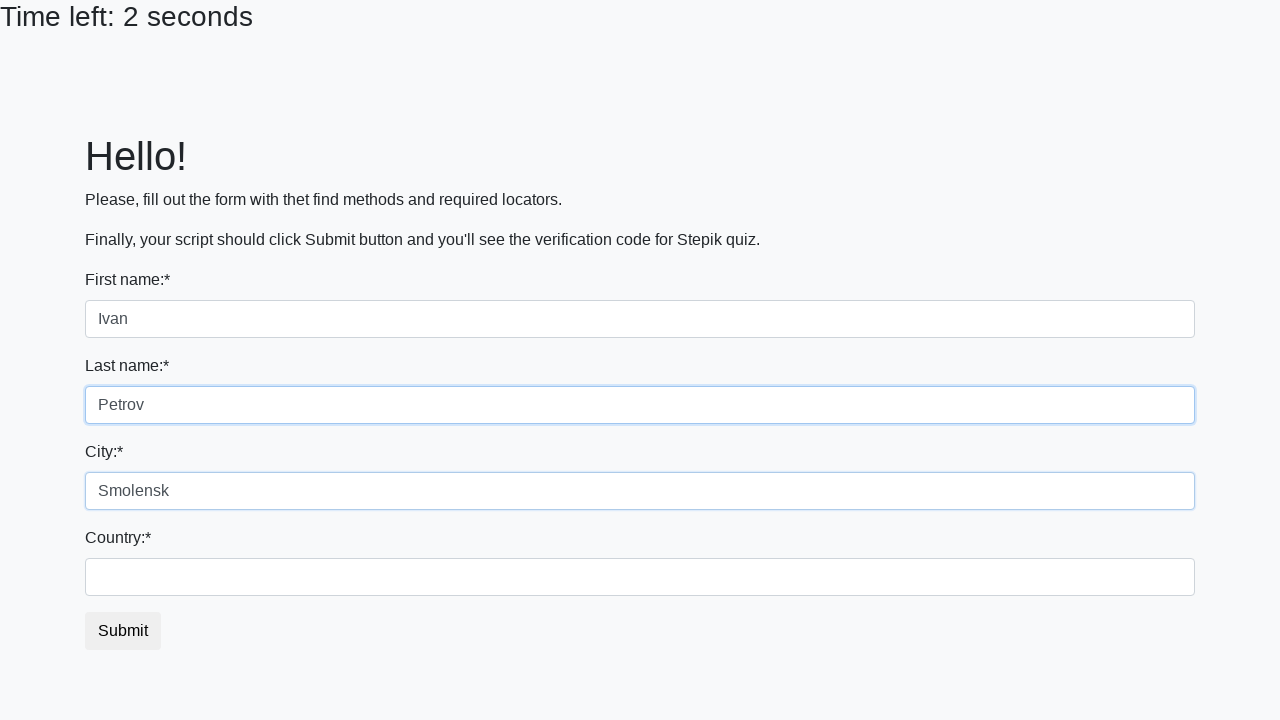

Filled country field with 'Russia' on #country
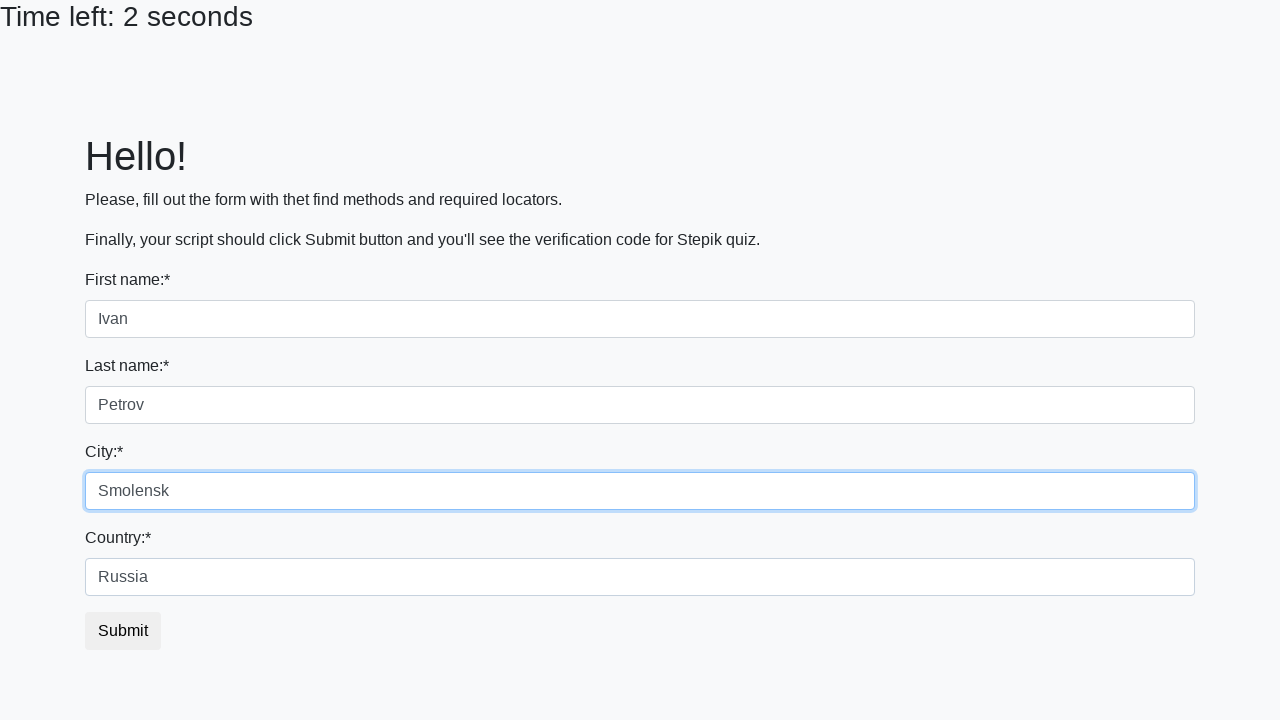

Clicked submit button to complete form at (123, 631) on .btn
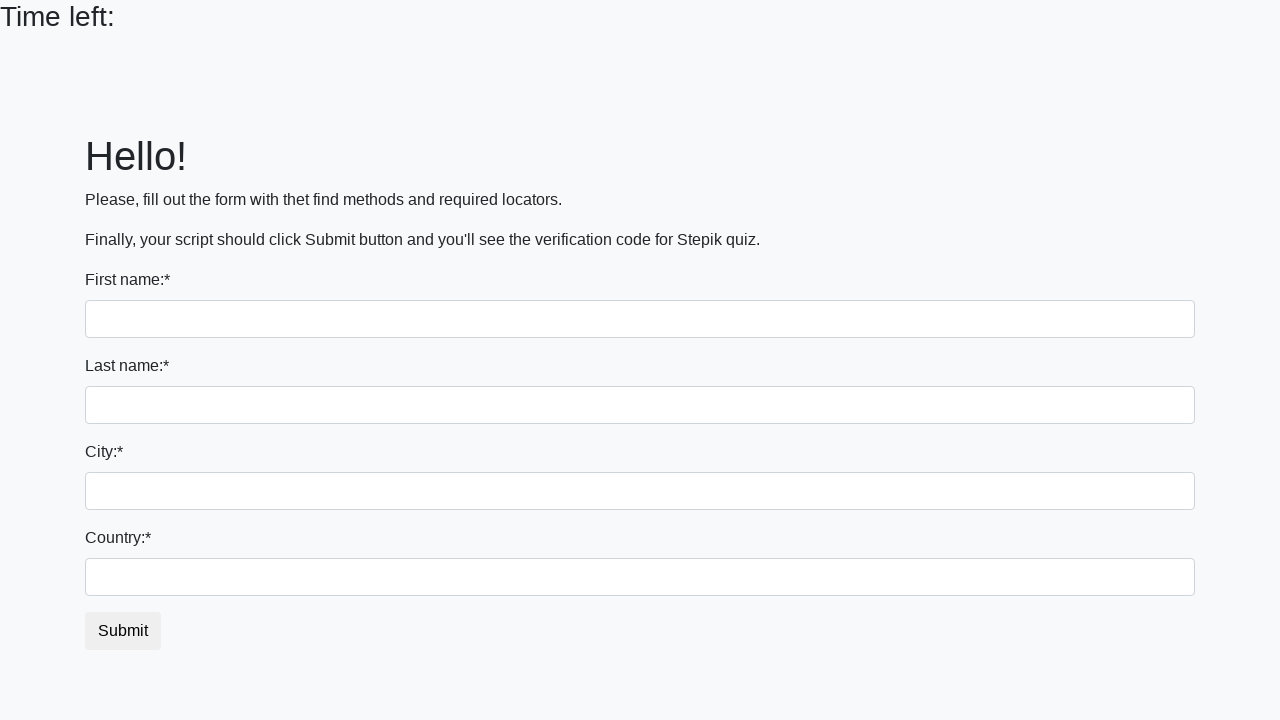

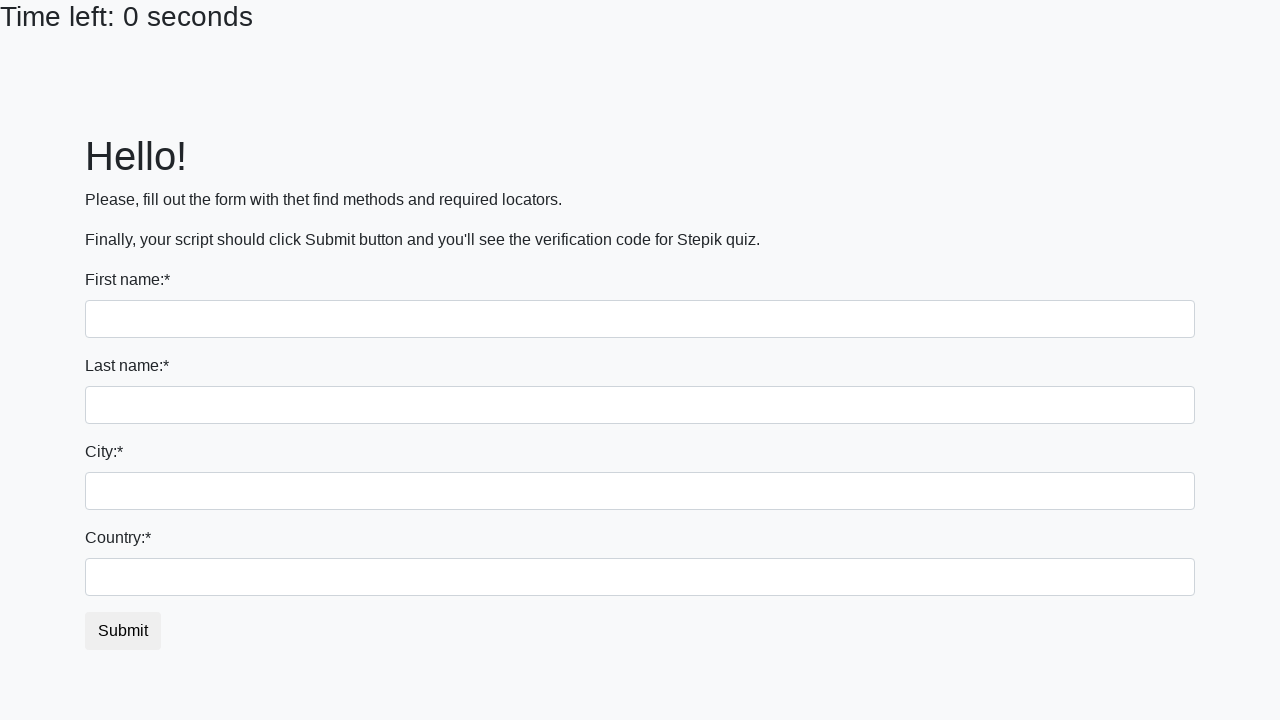